Tests dropdown selection functionality by selecting different currency options using various selection methods

Starting URL: https://rahulshettyacademy.com/dropdownsPractise/

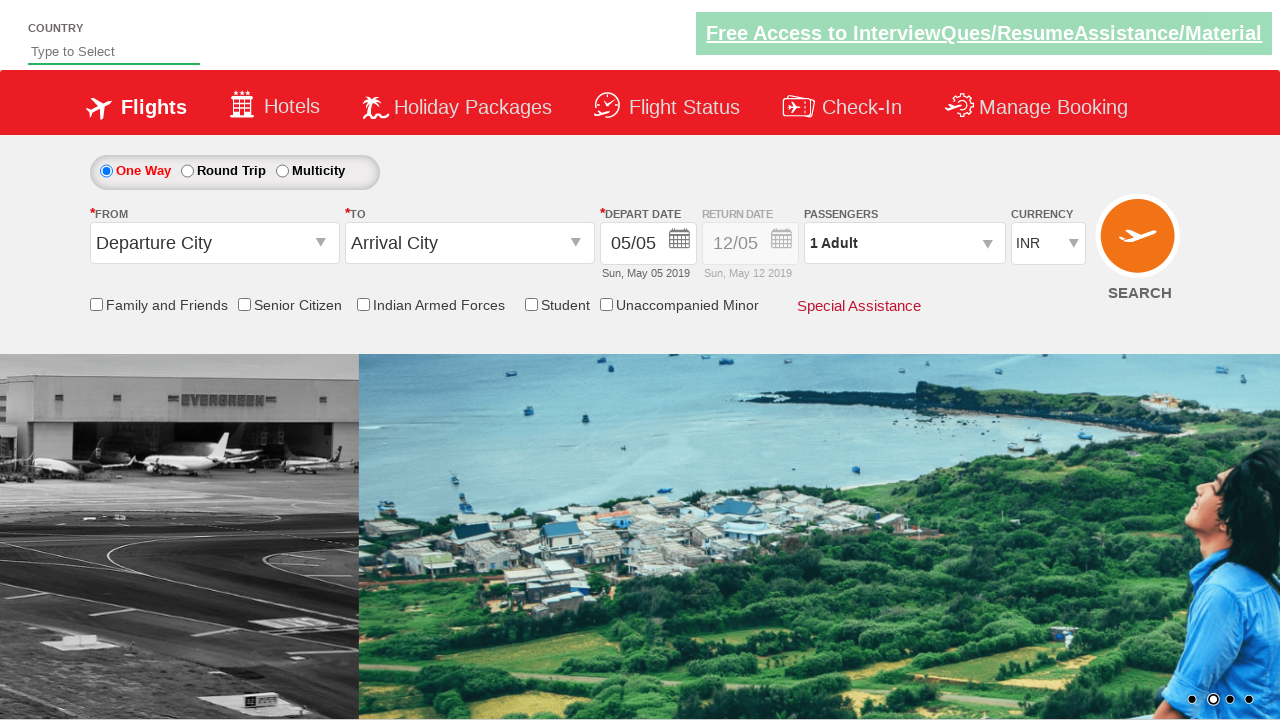

Located currency dropdown element
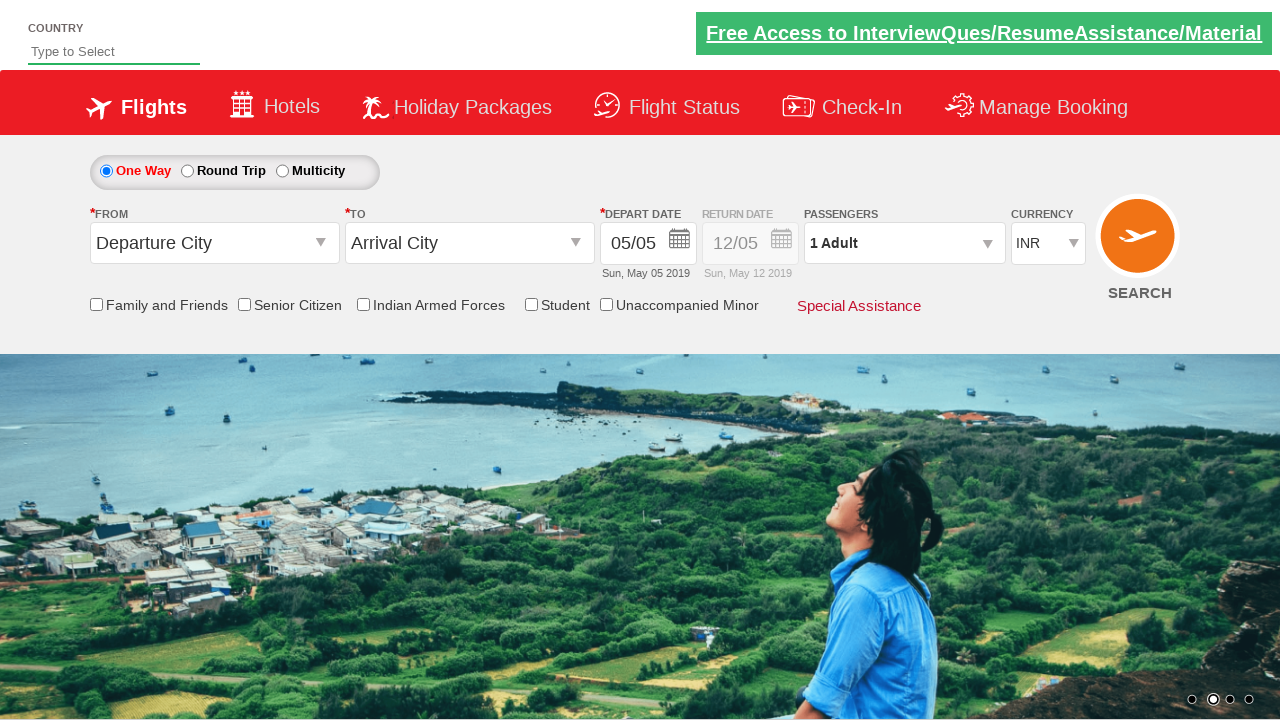

Selected dropdown option by index 2 (3rd option) on #ctl00_mainContent_DropDownListCurrency
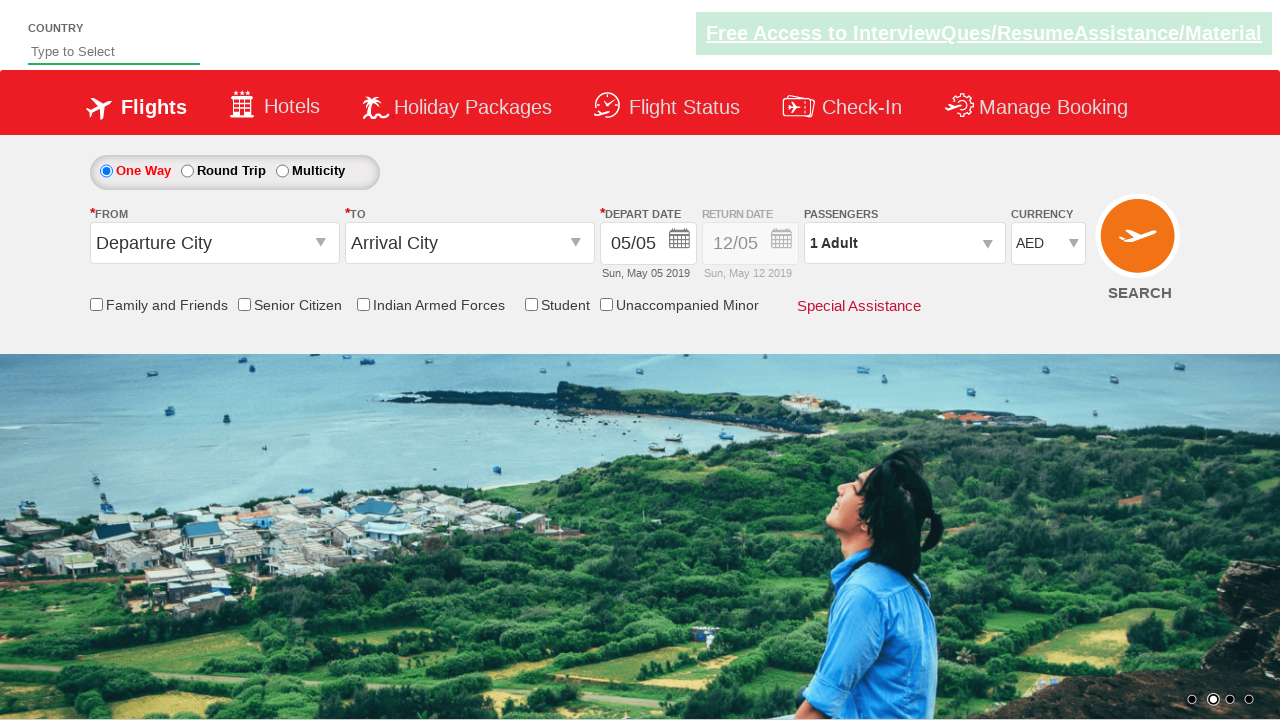

Selected USD option by visible text label on #ctl00_mainContent_DropDownListCurrency
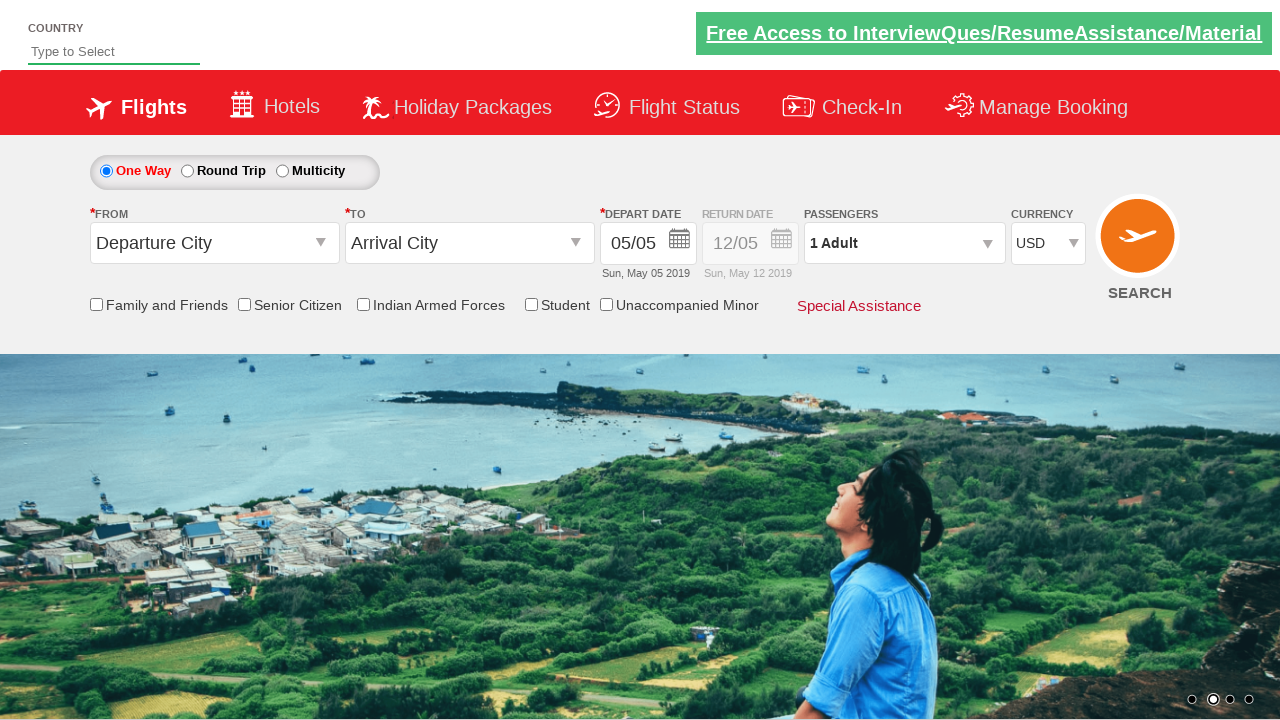

Selected INR option by value attribute on #ctl00_mainContent_DropDownListCurrency
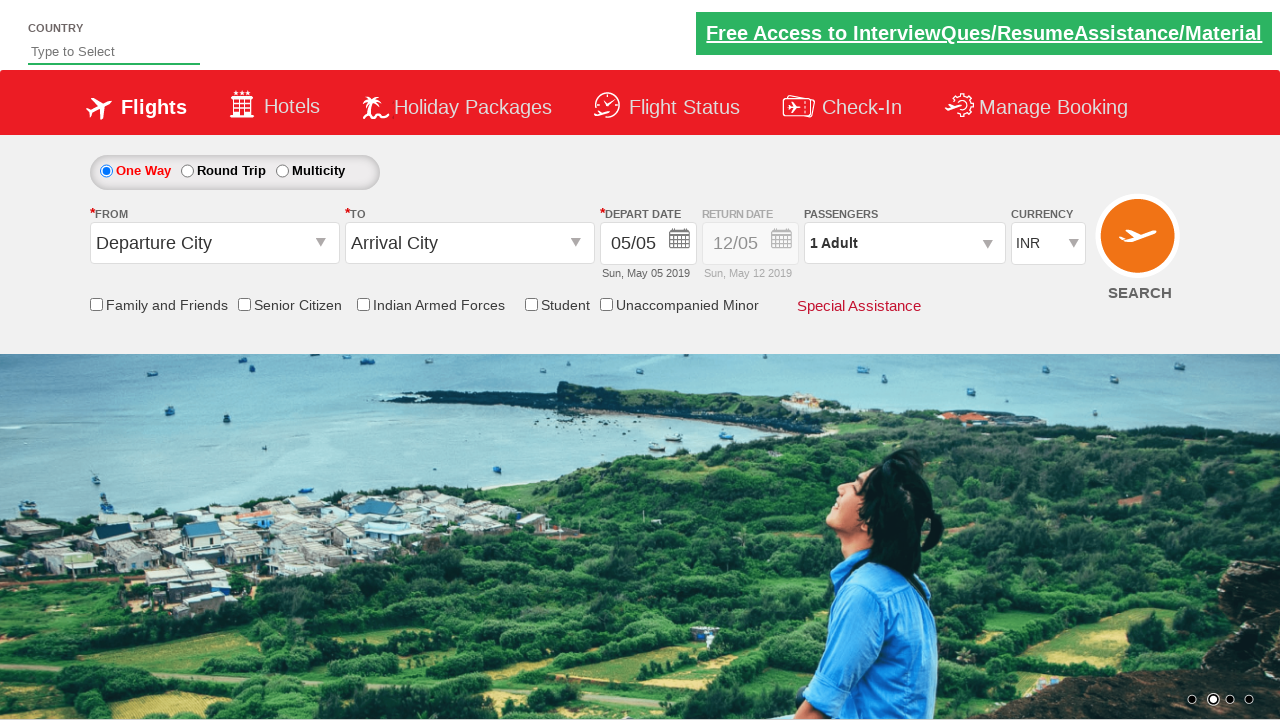

Selected USD option by value attribute again on #ctl00_mainContent_DropDownListCurrency
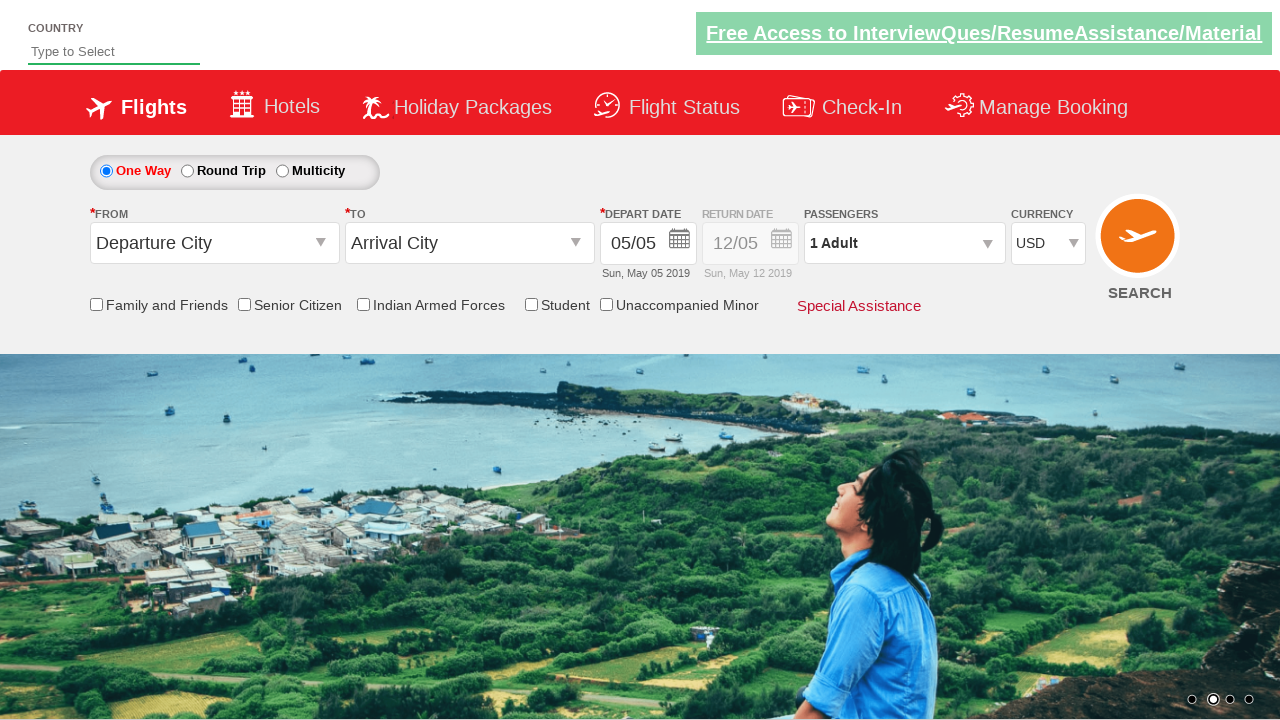

Verified final selection: USD
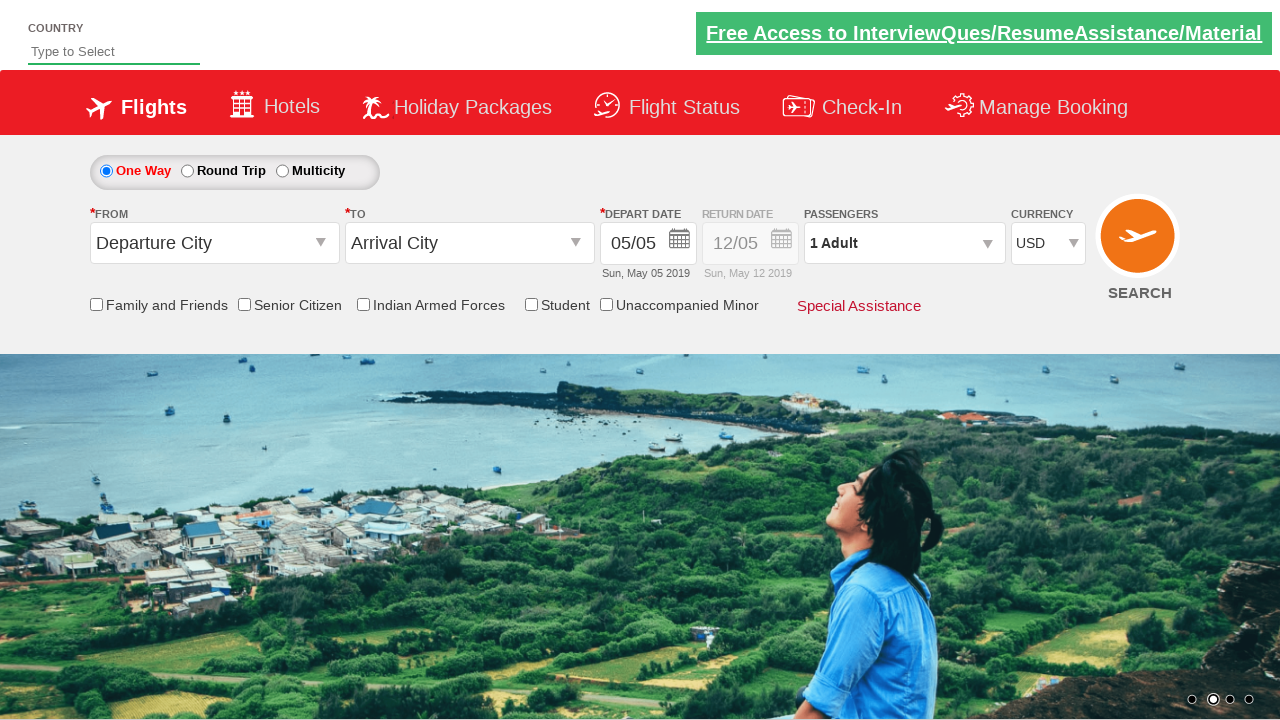

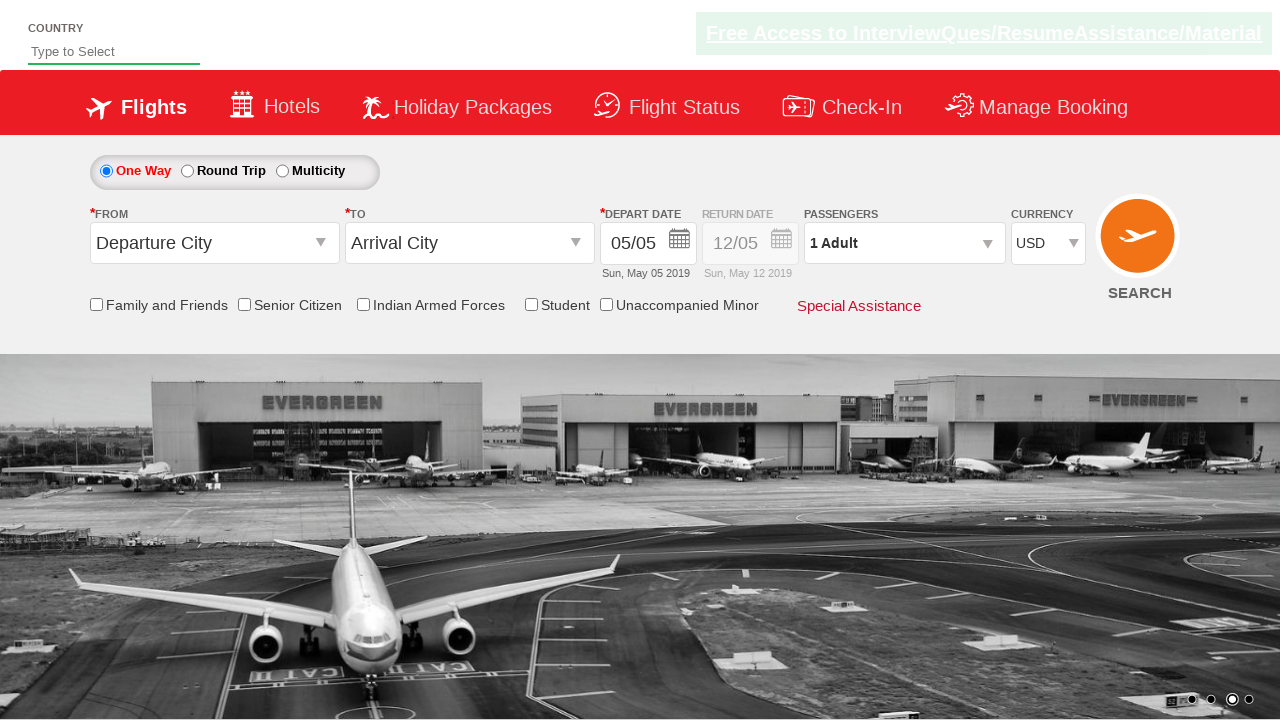